Tests form submission with alert handling, then navigates to another page to test right-click context menu functionality

Starting URL: https://qavbox.github.io/demo/signup/

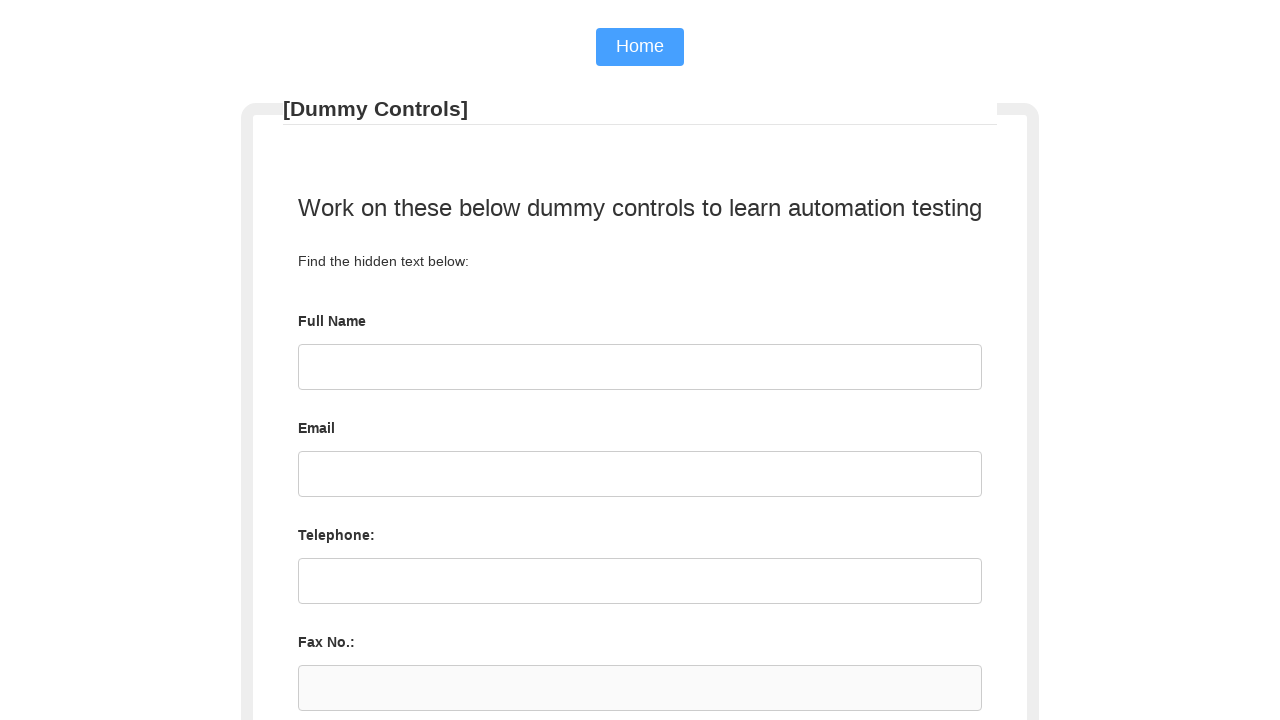

Filled username field with 'Tester' on #username
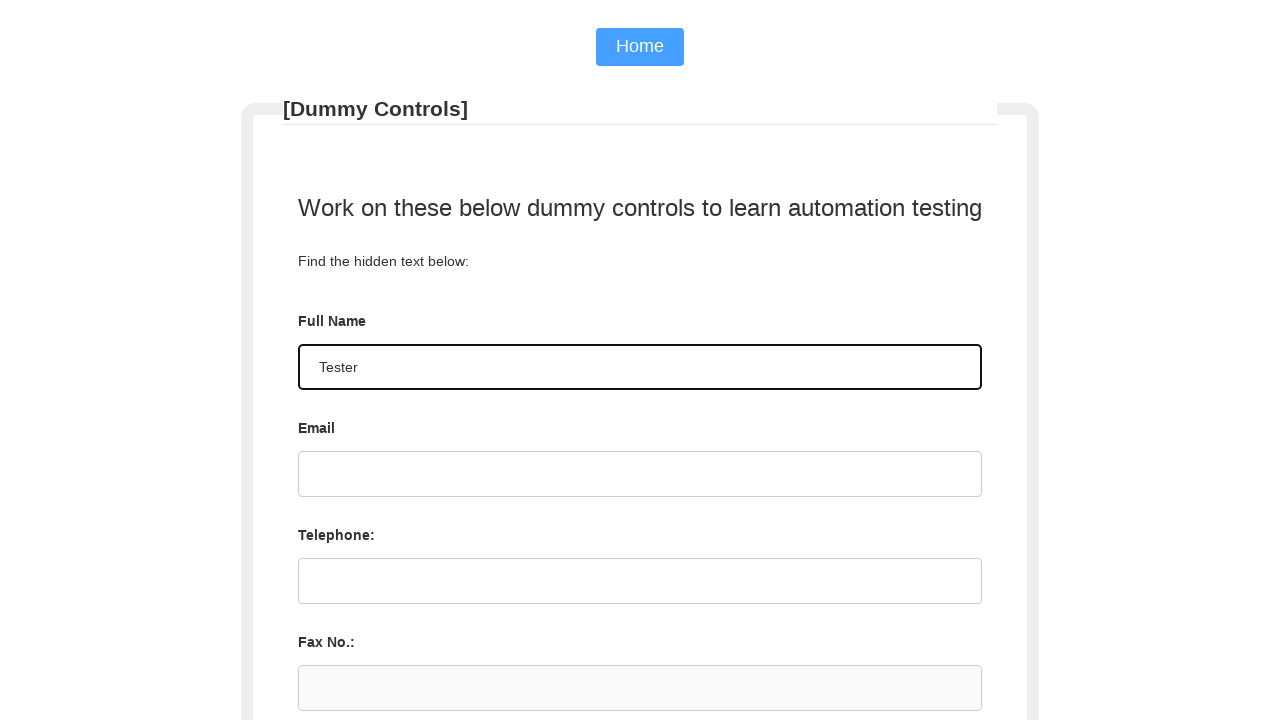

Filled email field with 'Tester@test.com' on #email
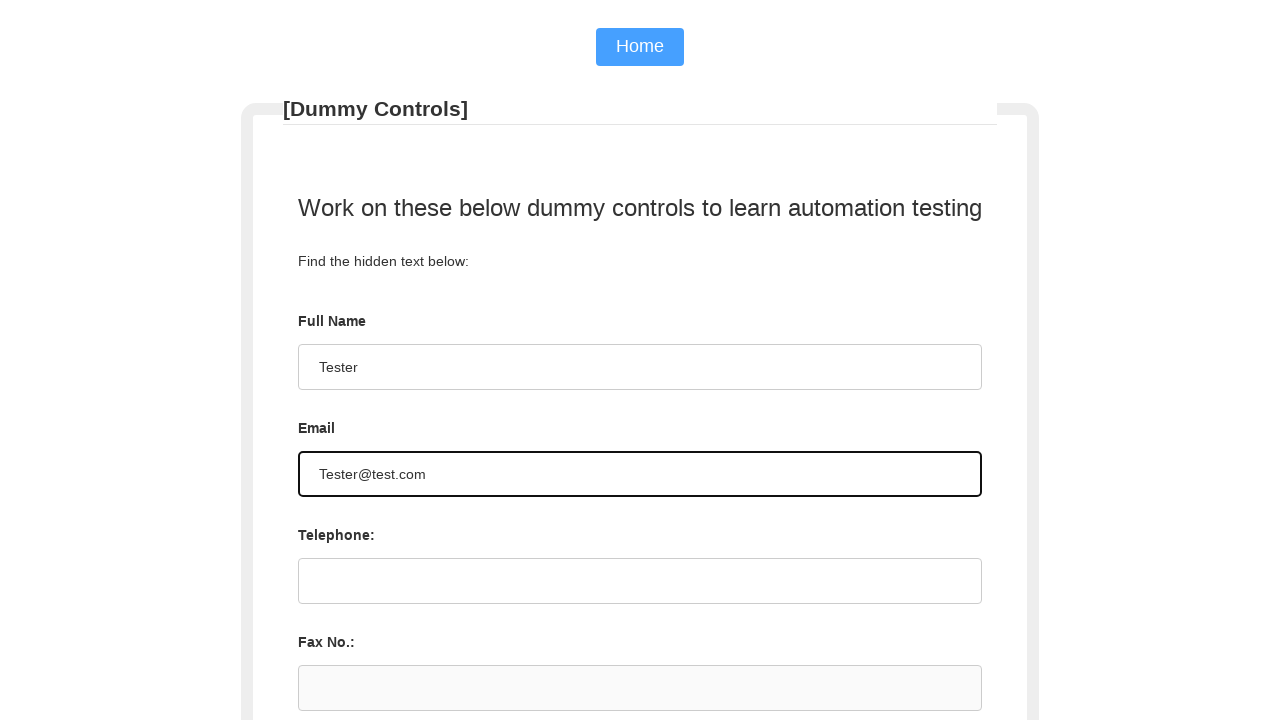

Clicked submit button to submit form at (640, 533) on #submit
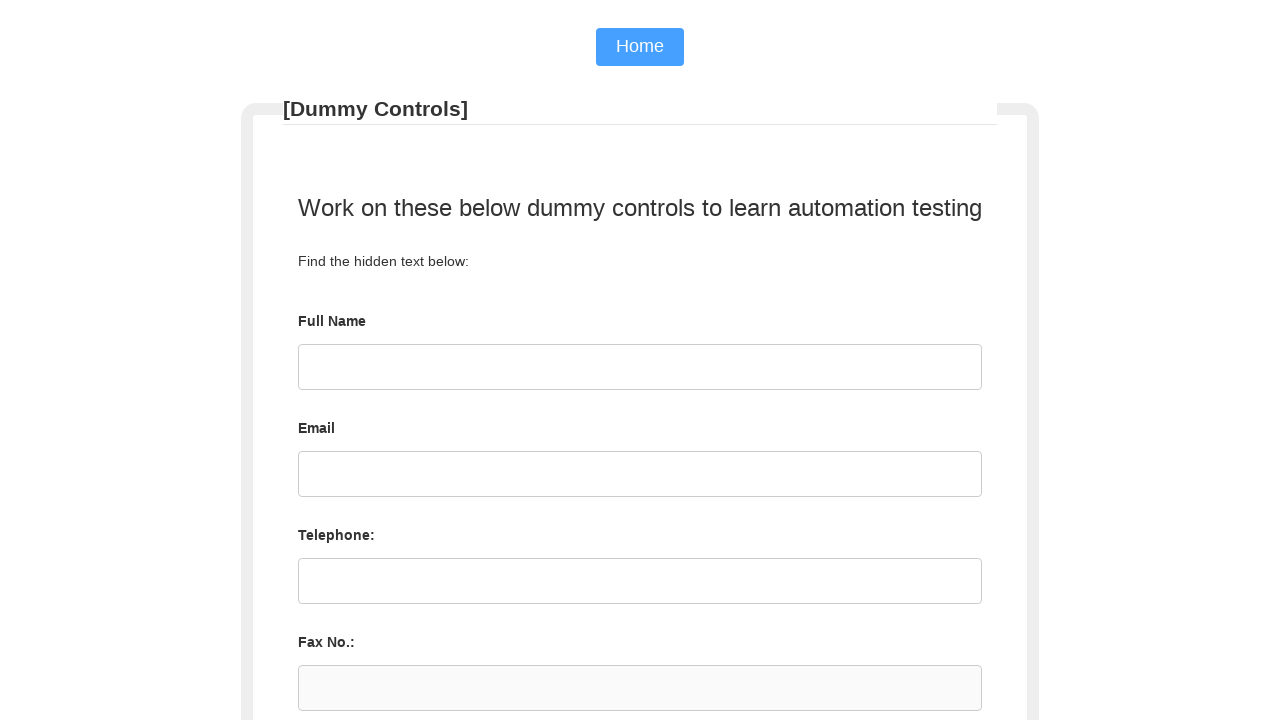

Set up alert dialog handler to accept dialogs
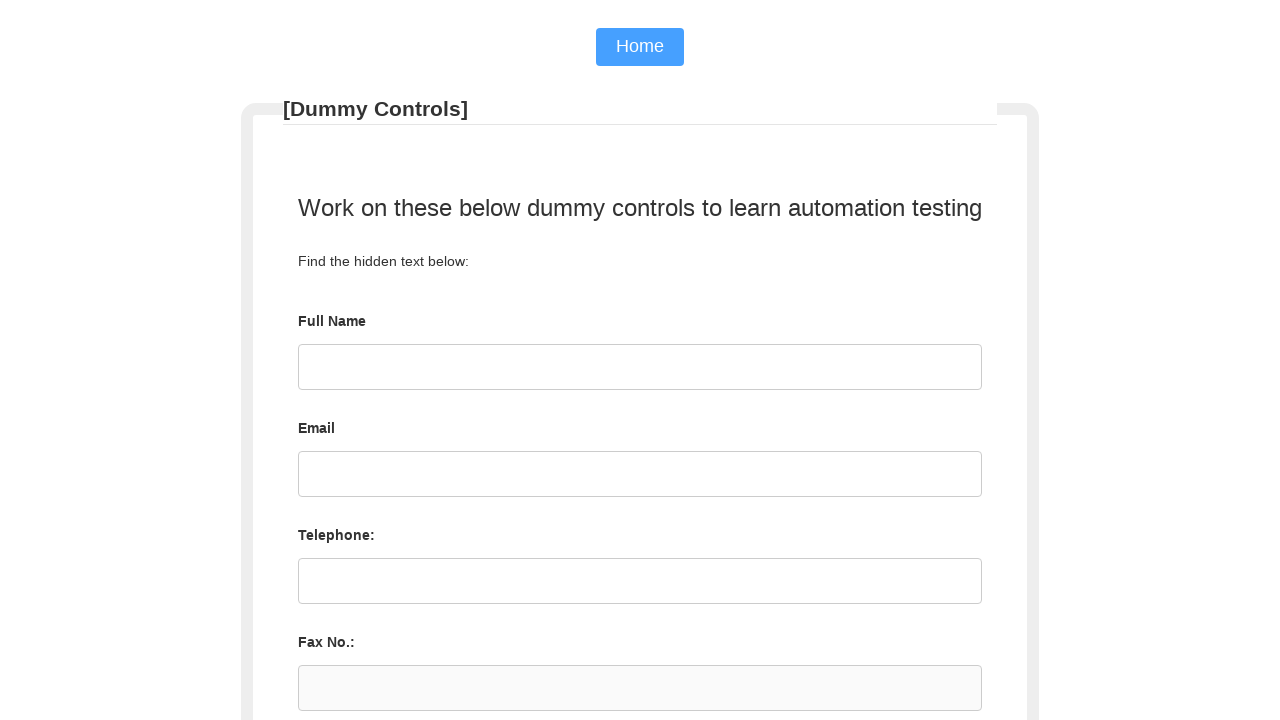

Navigated to context menu demo page
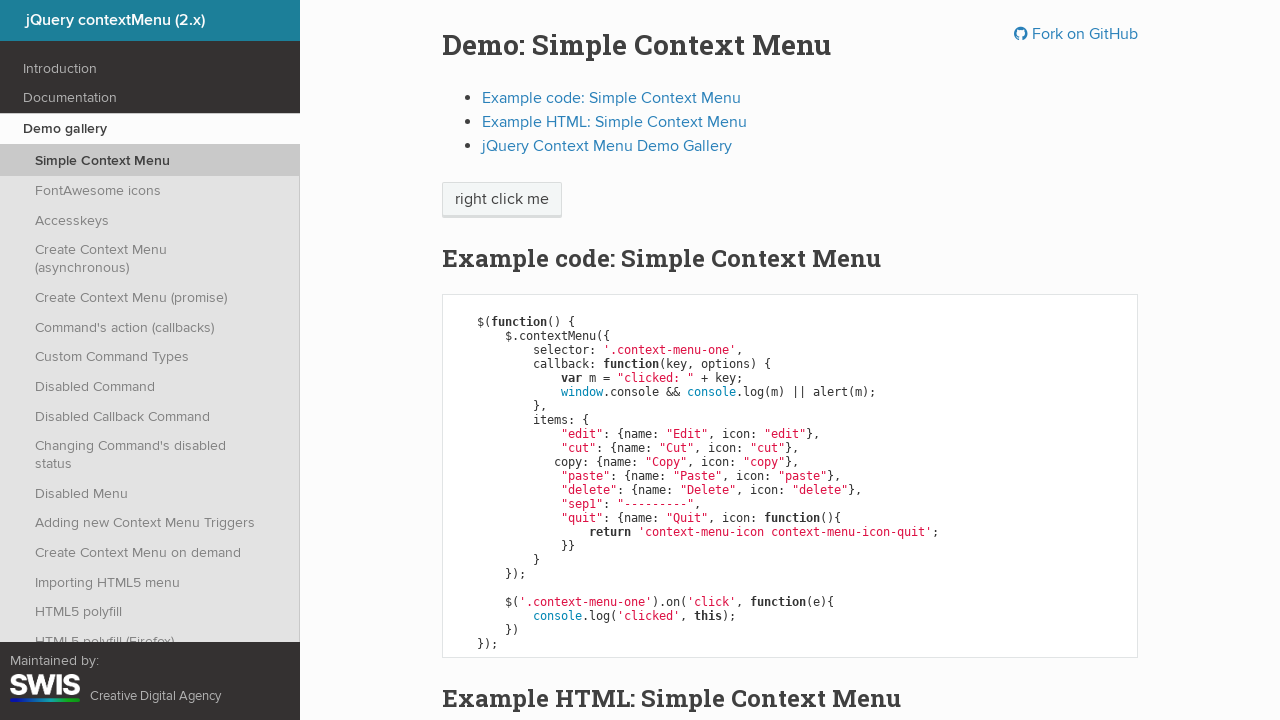

Right-clicked on 'right click' element to open context menu at (502, 200) on xpath=//span[contains(text(),'right click')]
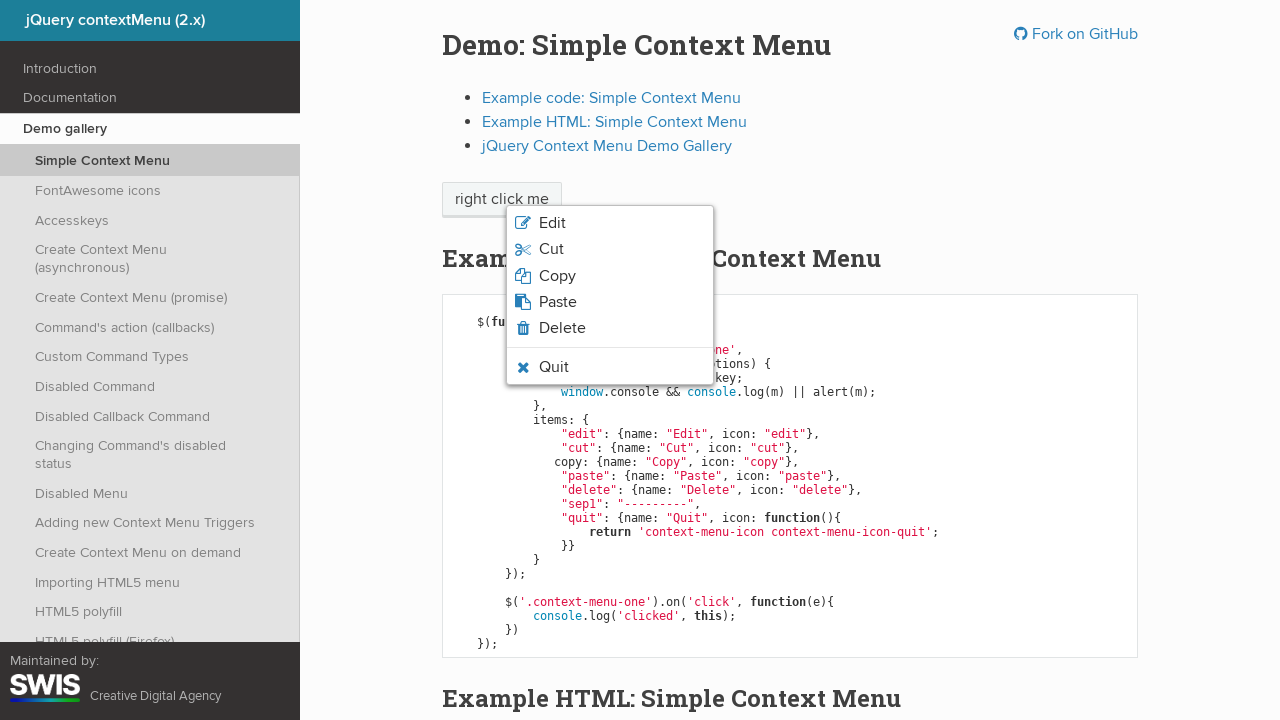

Pressed arrow down in context menu
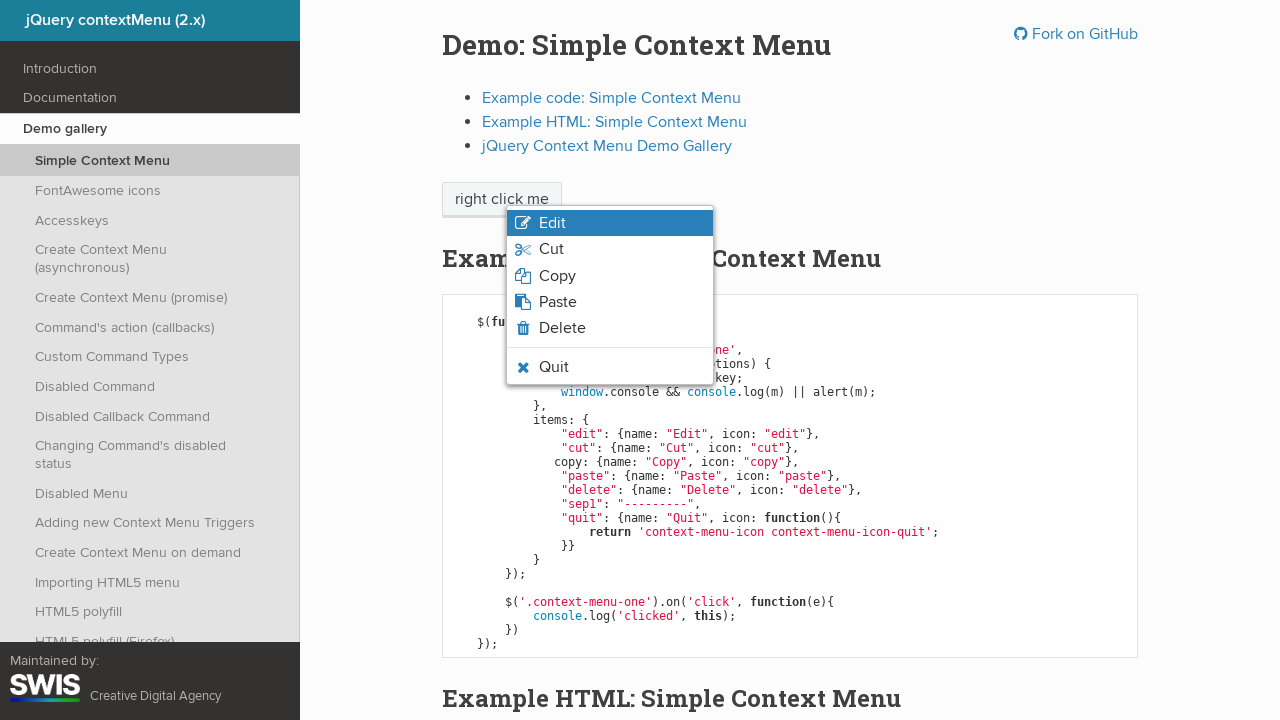

Waited 2 seconds for menu navigation
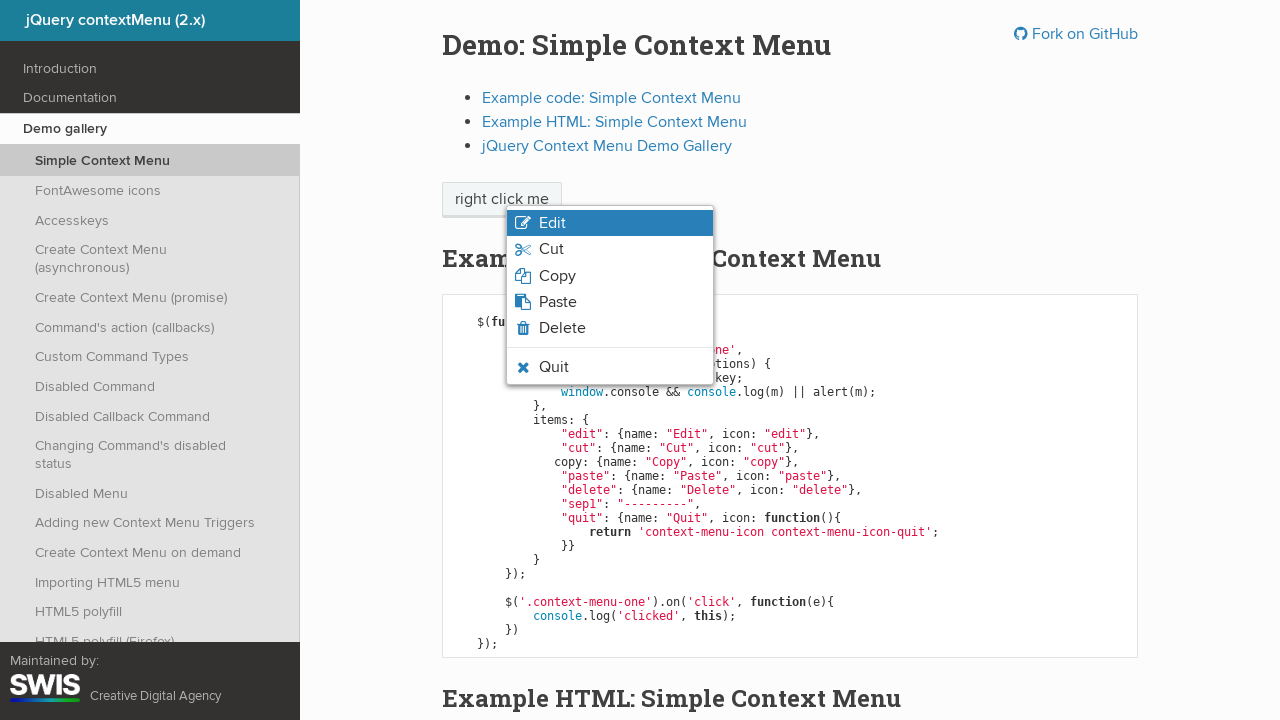

Pressed Enter to select menu option (Edit)
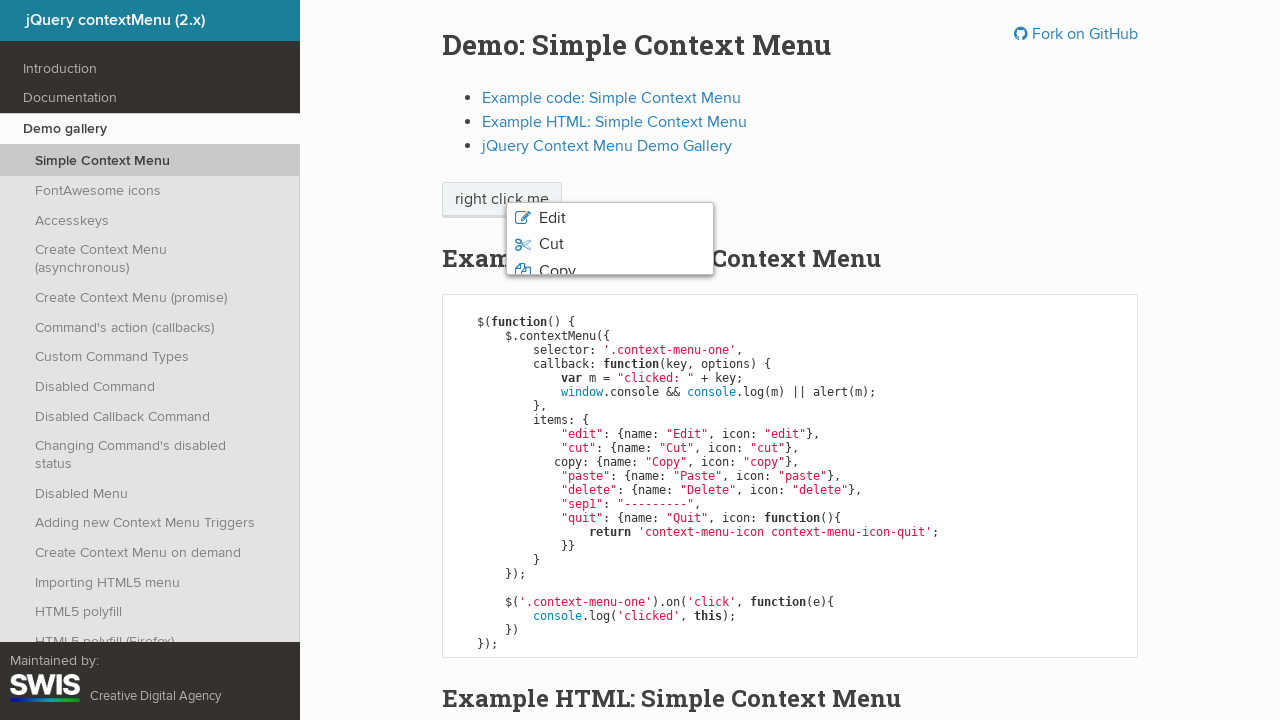

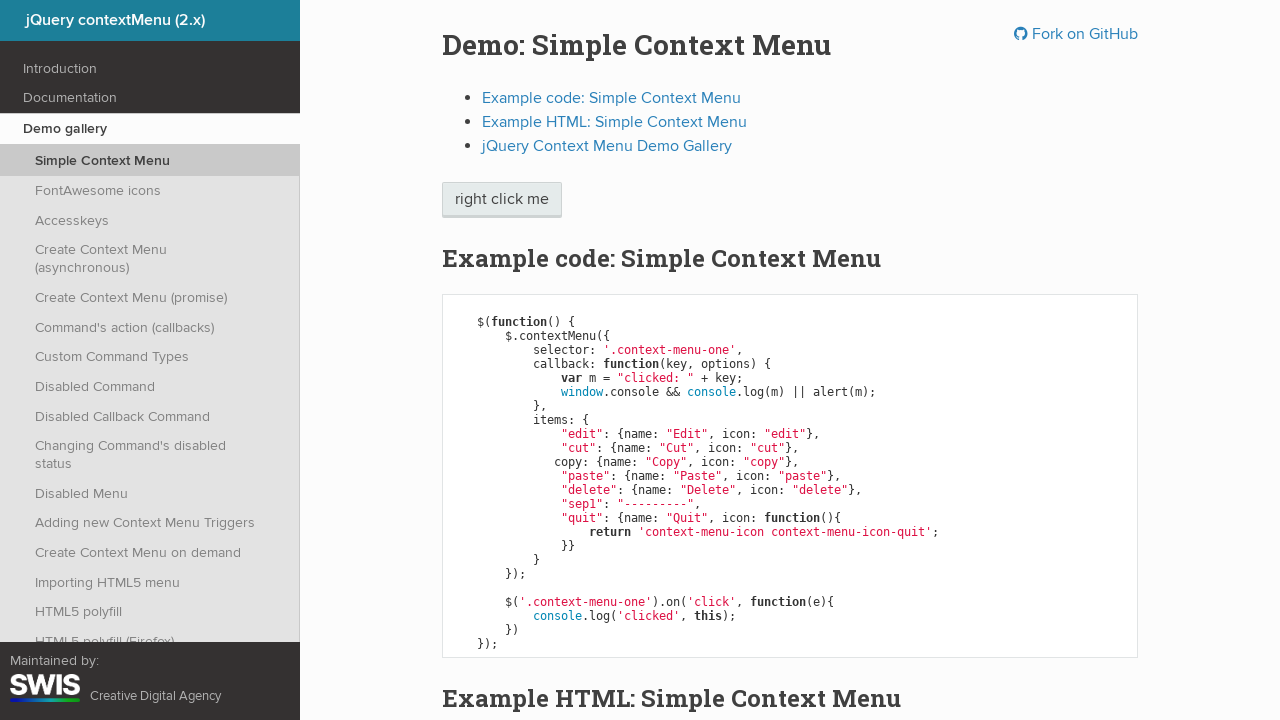